Tests browser navigation operations including clicking a login button, navigating back/forward, and refreshing the page

Starting URL: http://anhtester.com

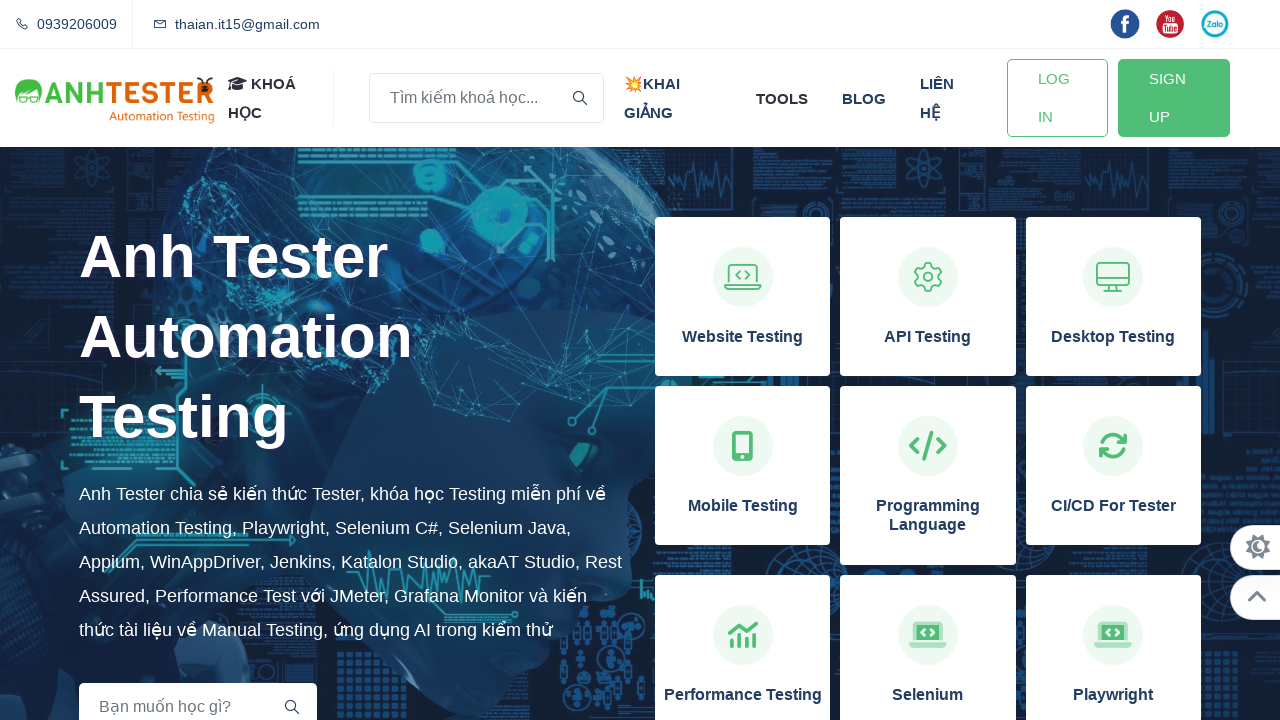

Clicked login button at (1057, 98) on xpath=//a[@id='btn-login']
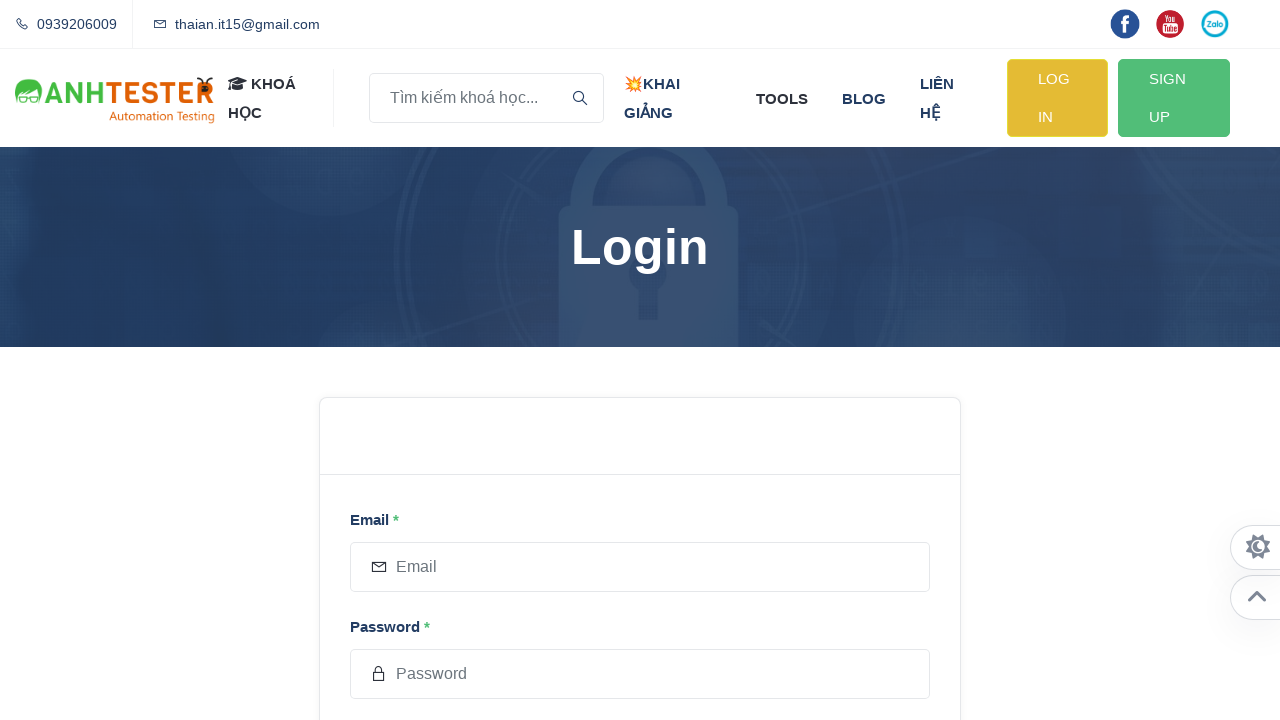

Navigated back to previous page
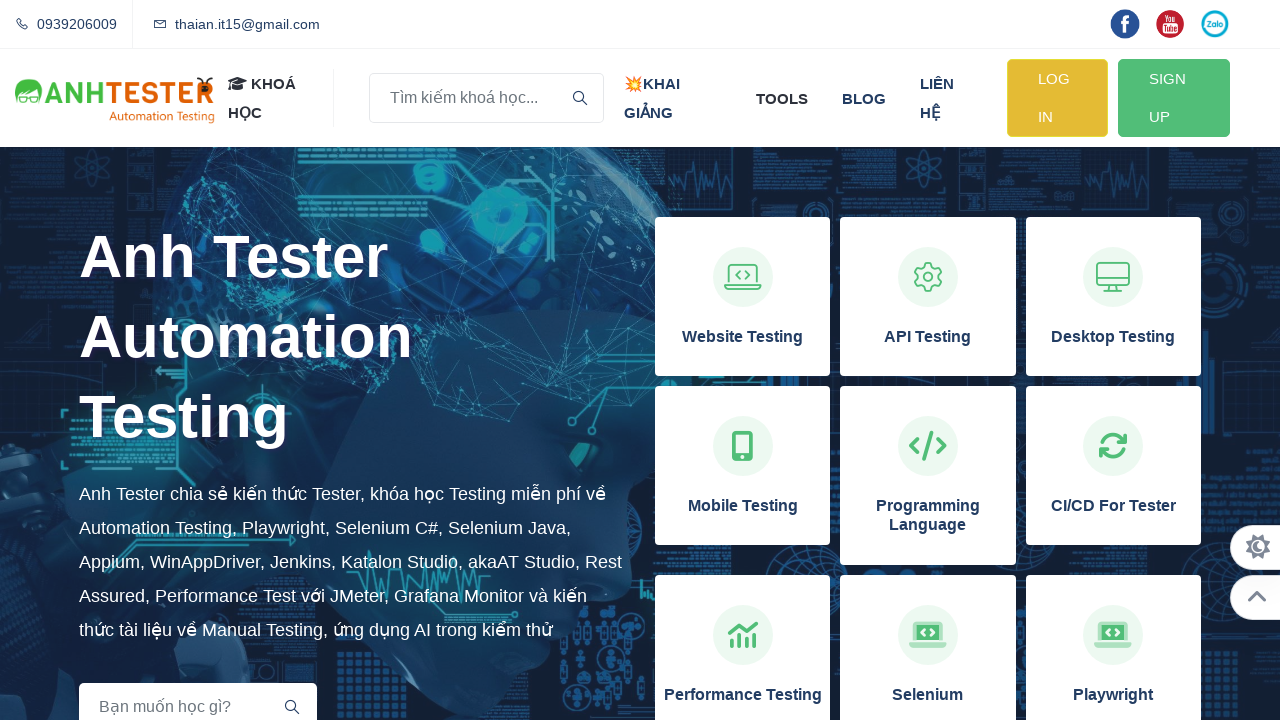

Refreshed the current page
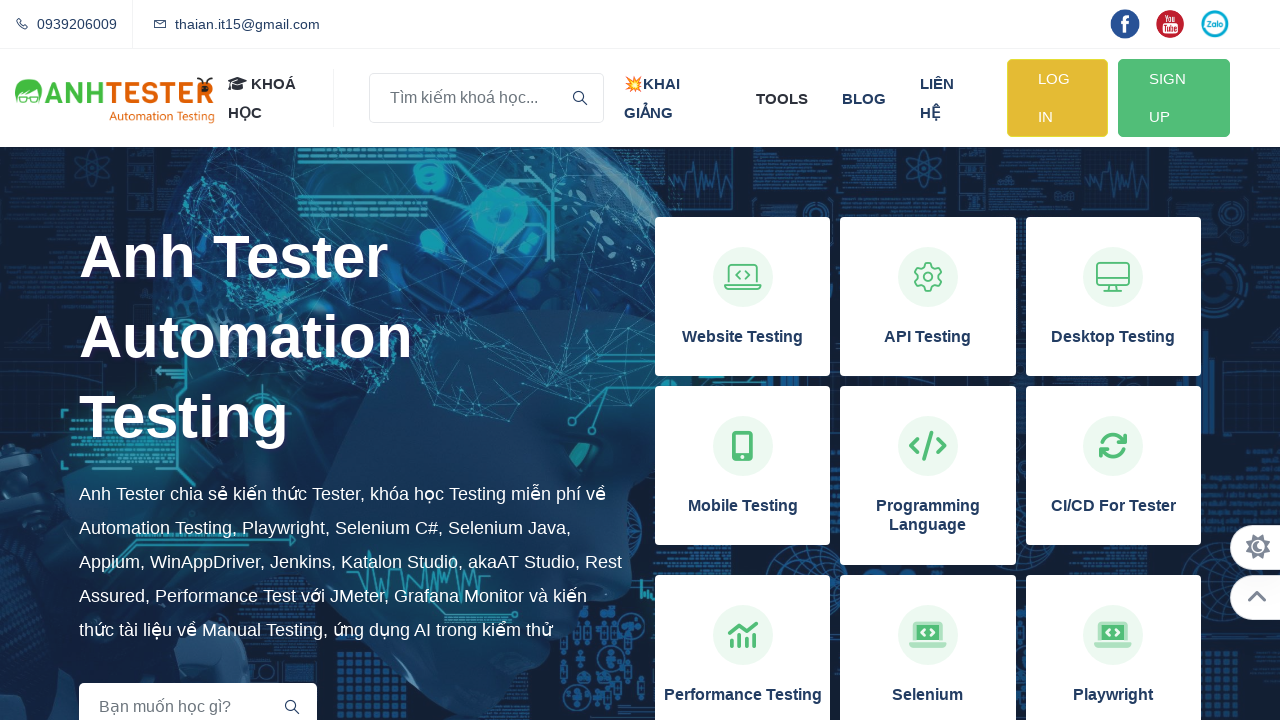

Navigated forward to next page
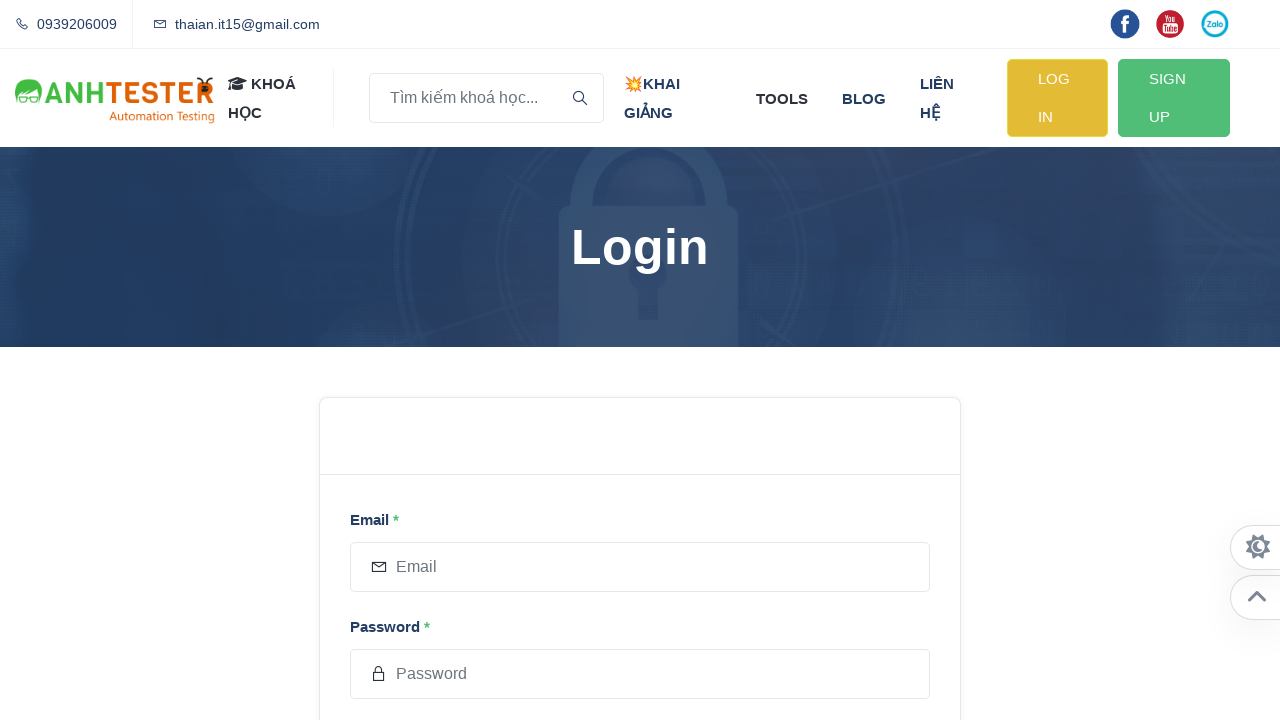

Retrieved page title: Login | Anh Tester Blog
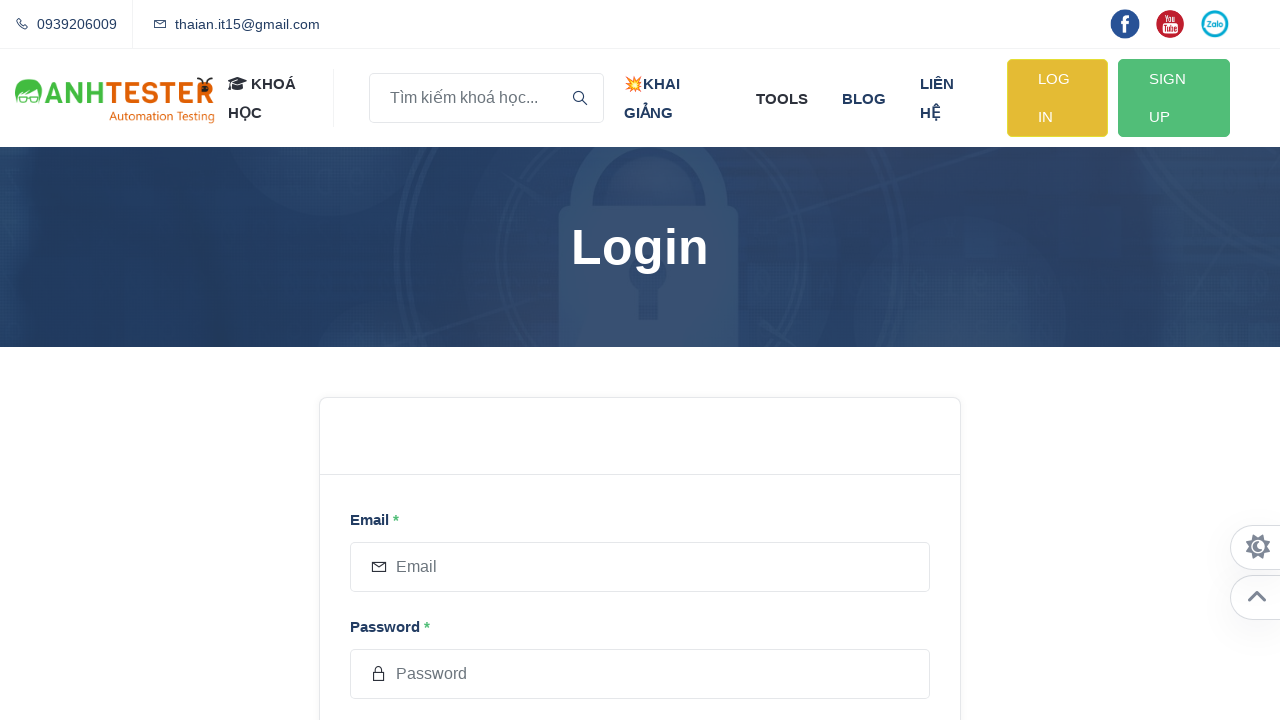

Retrieved page URL: https://anhtester.com/login
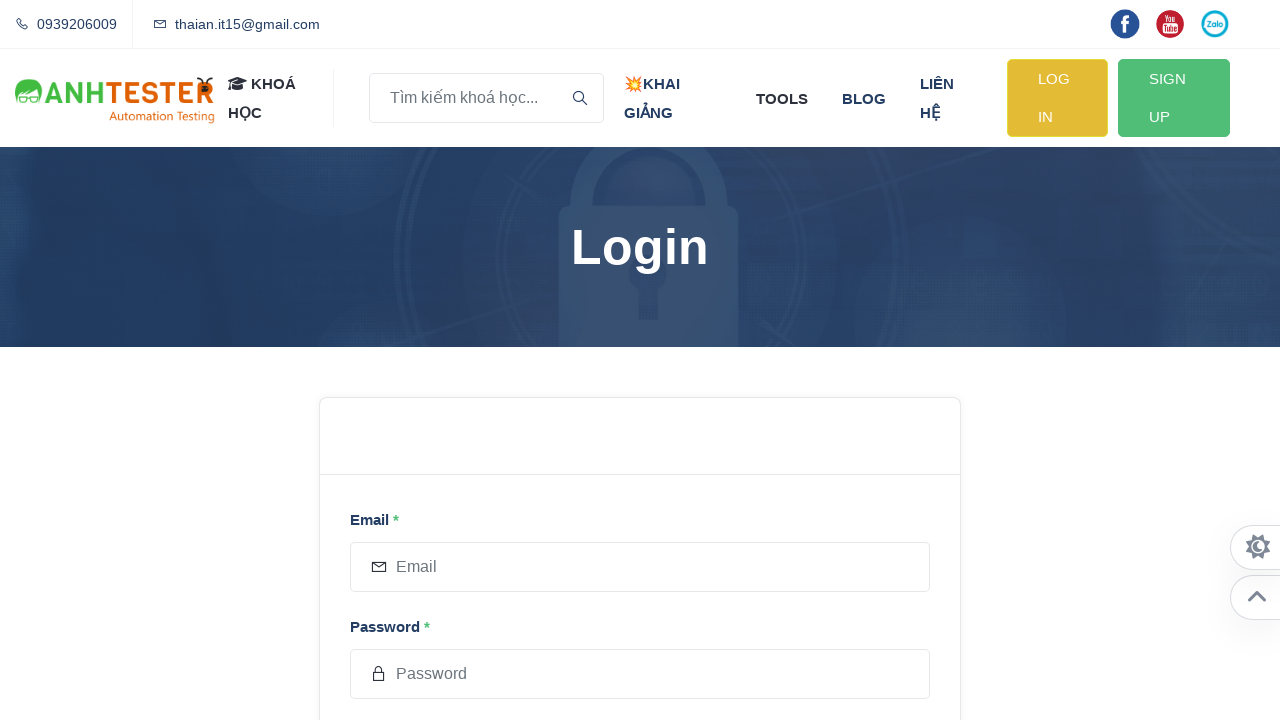

Retrieved page HTML content
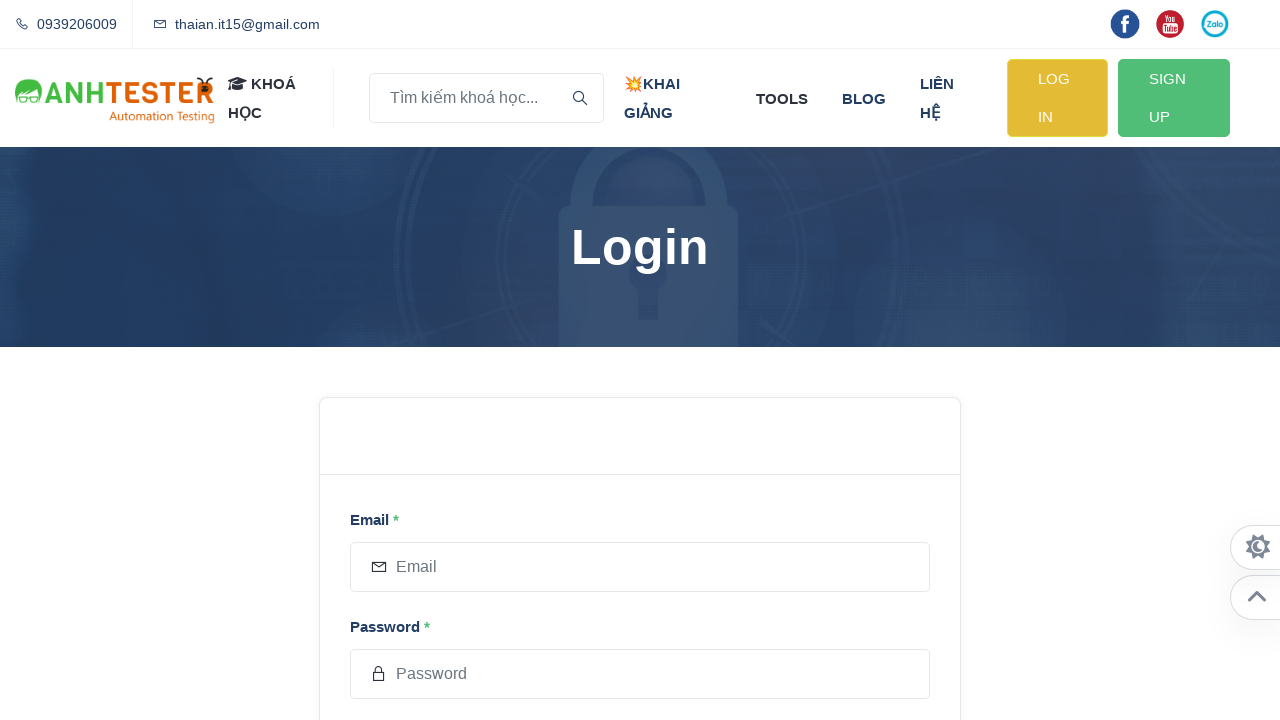

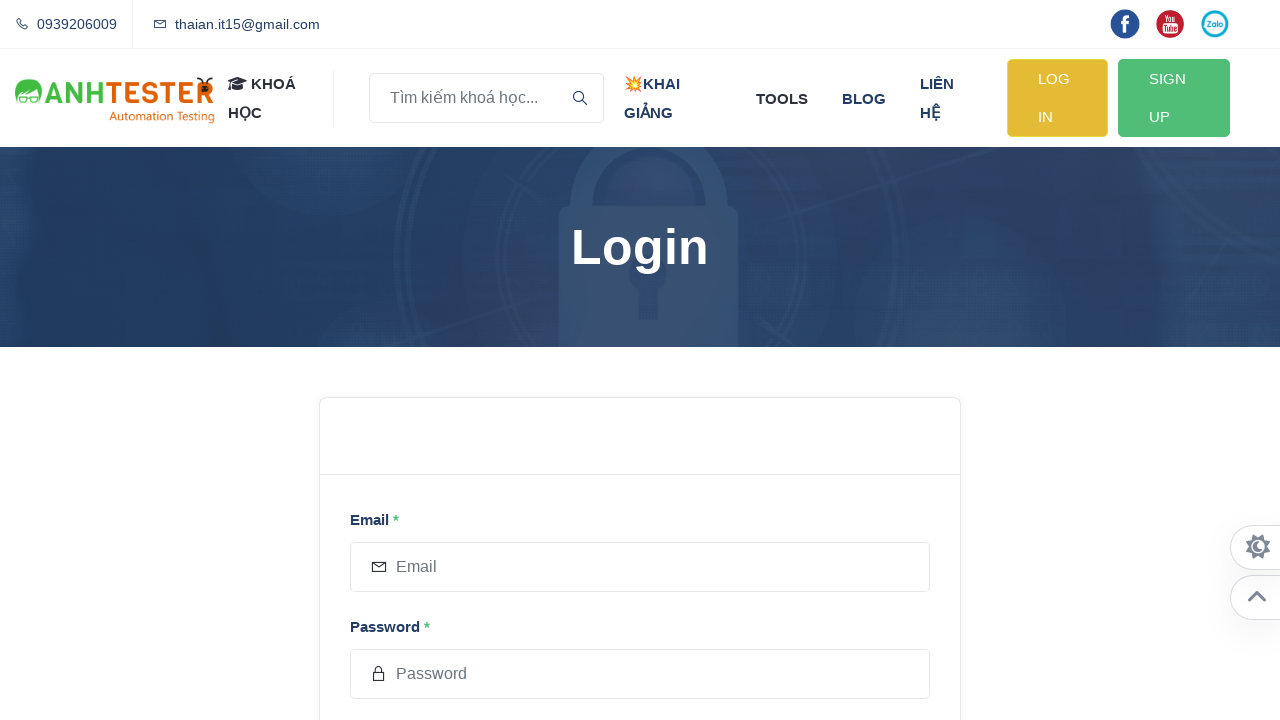